Tests drag-and-drop functionality on jQuery UI demo page by switching to the iframe containing the demo, then dragging an element and dropping it onto a target area.

Starting URL: https://jqueryui.com/droppable/

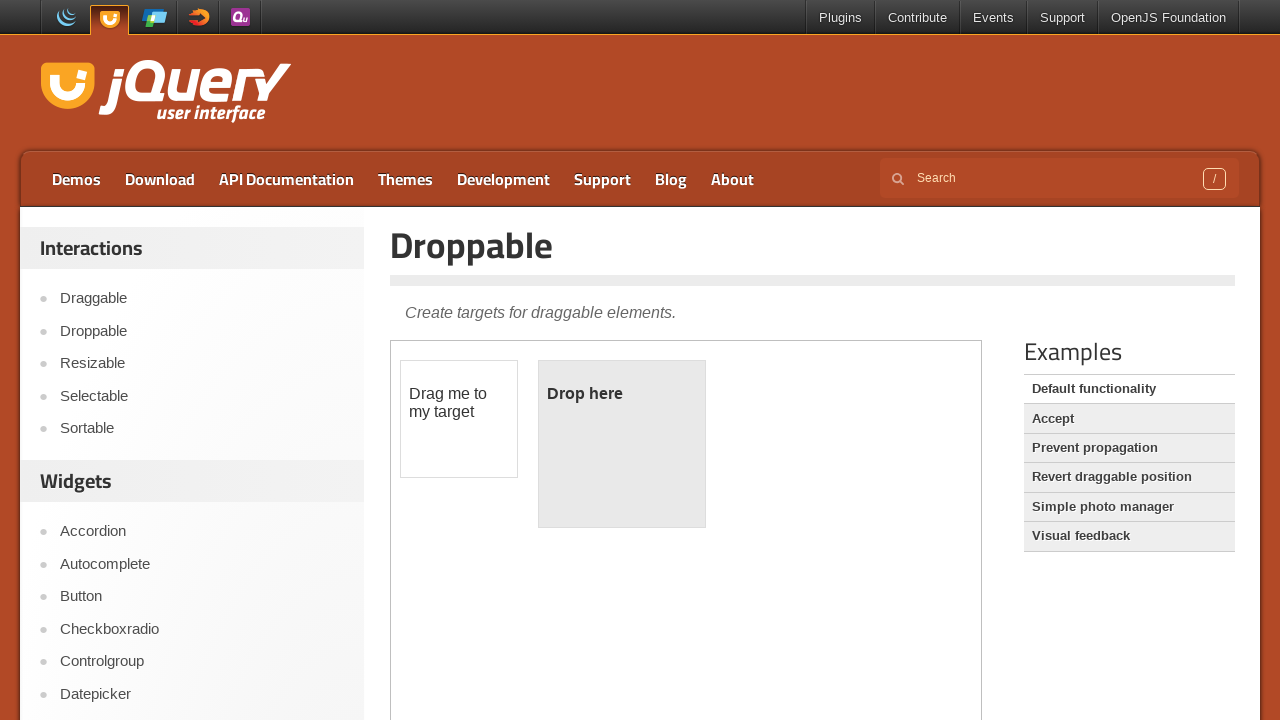

Located the demo iframe
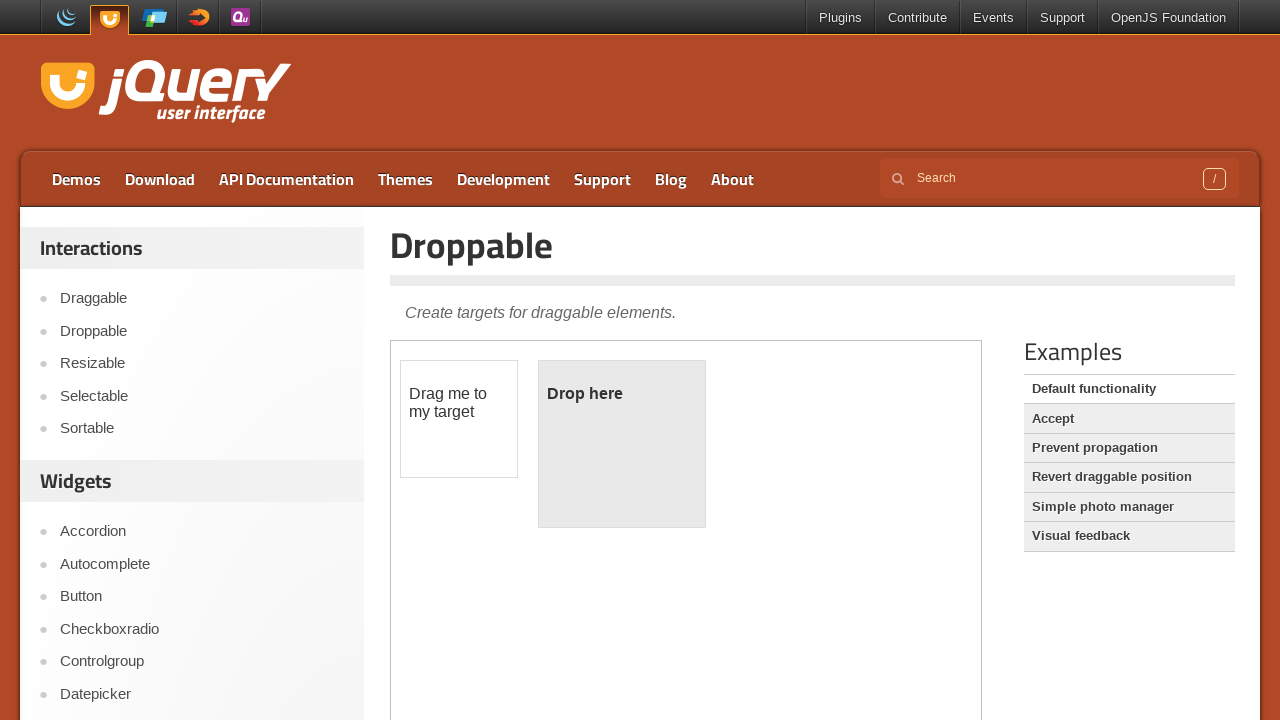

Located the draggable element
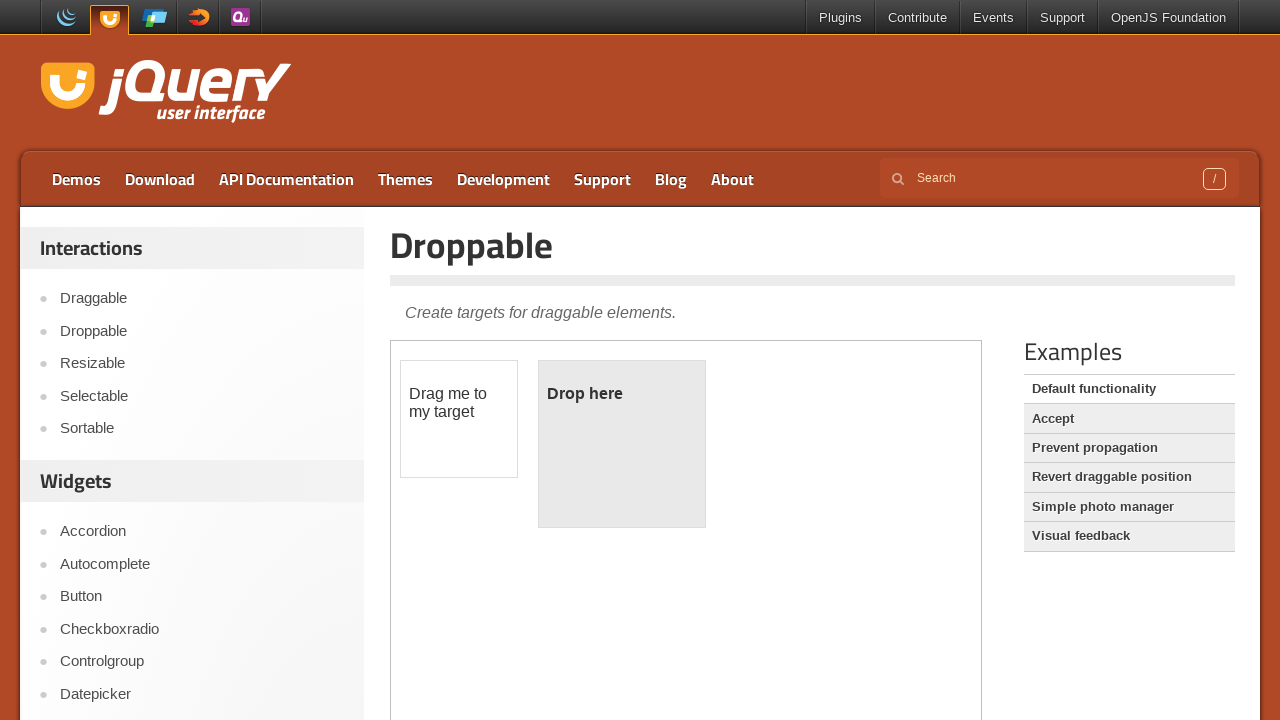

Located the droppable target element
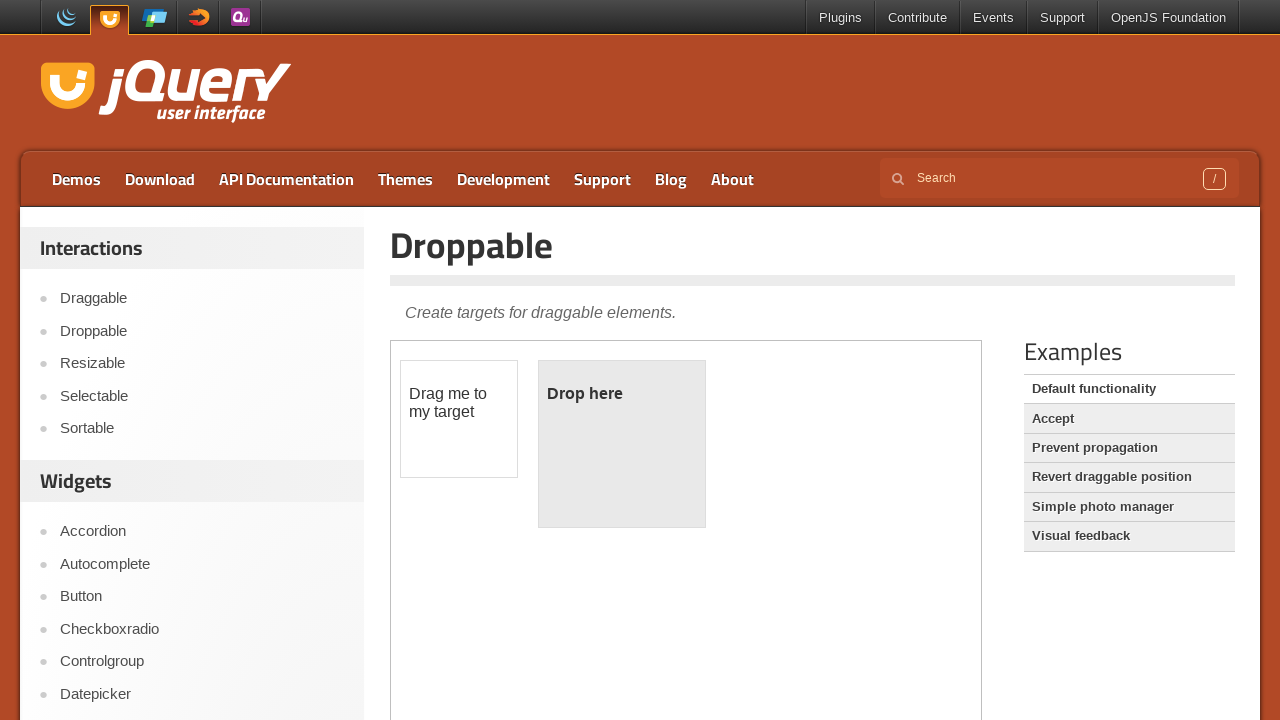

Dragged the draggable element onto the droppable target at (622, 444)
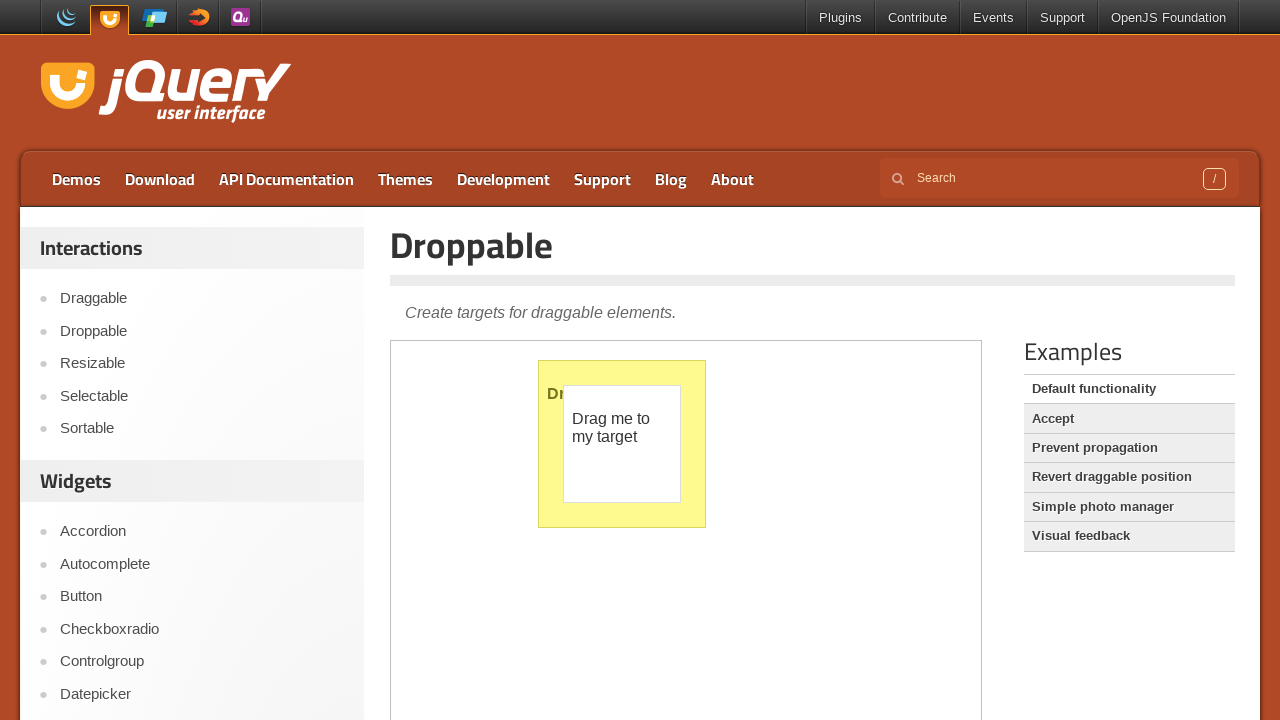

Confirmed drop was successful - droppable element now shows 'Dropped!' text
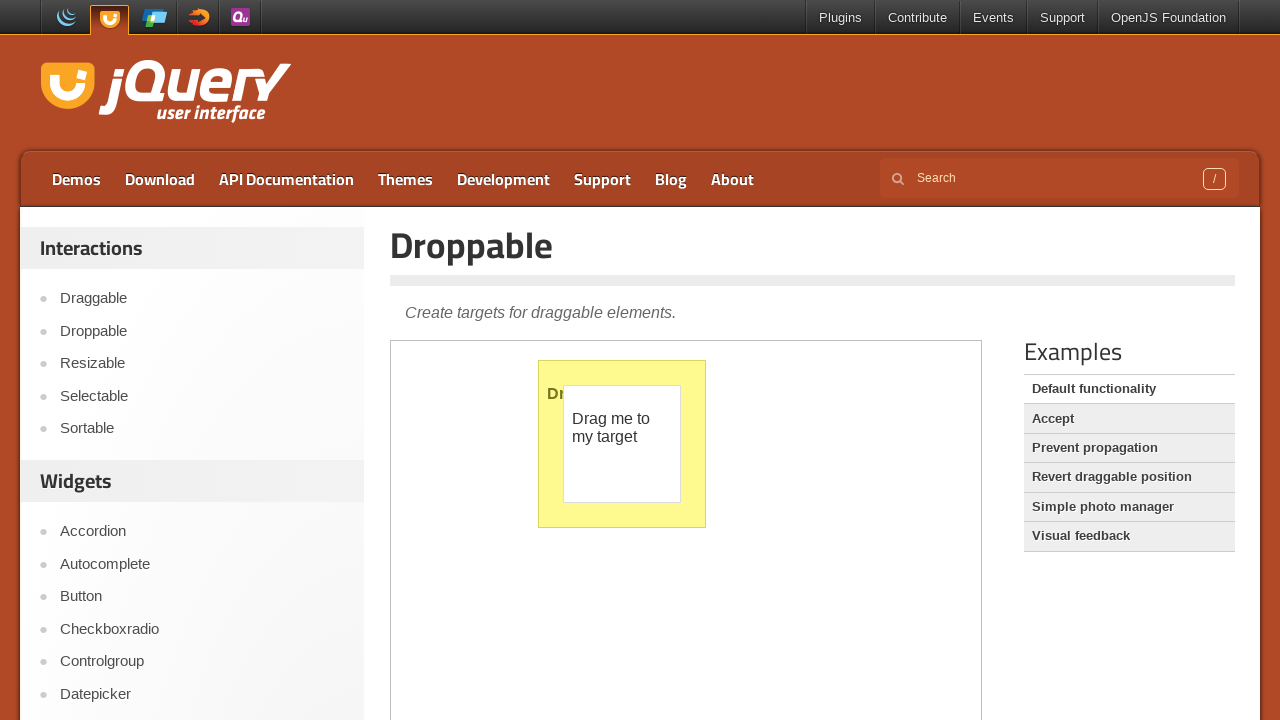

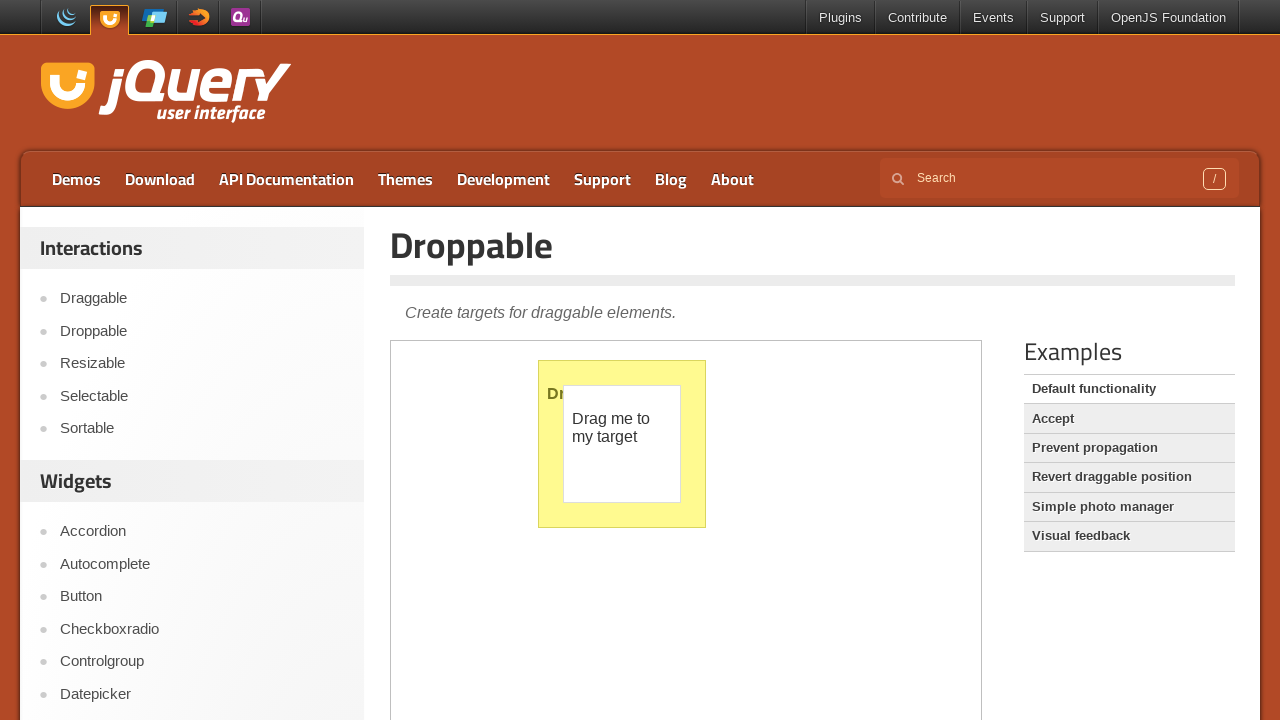